Tests adding items (Broccoli and Cucumber) to cart on an e-commerce practice site, proceeding to checkout, and applying a promo code to verify discount functionality

Starting URL: https://rahulshettyacademy.com/seleniumPractise/

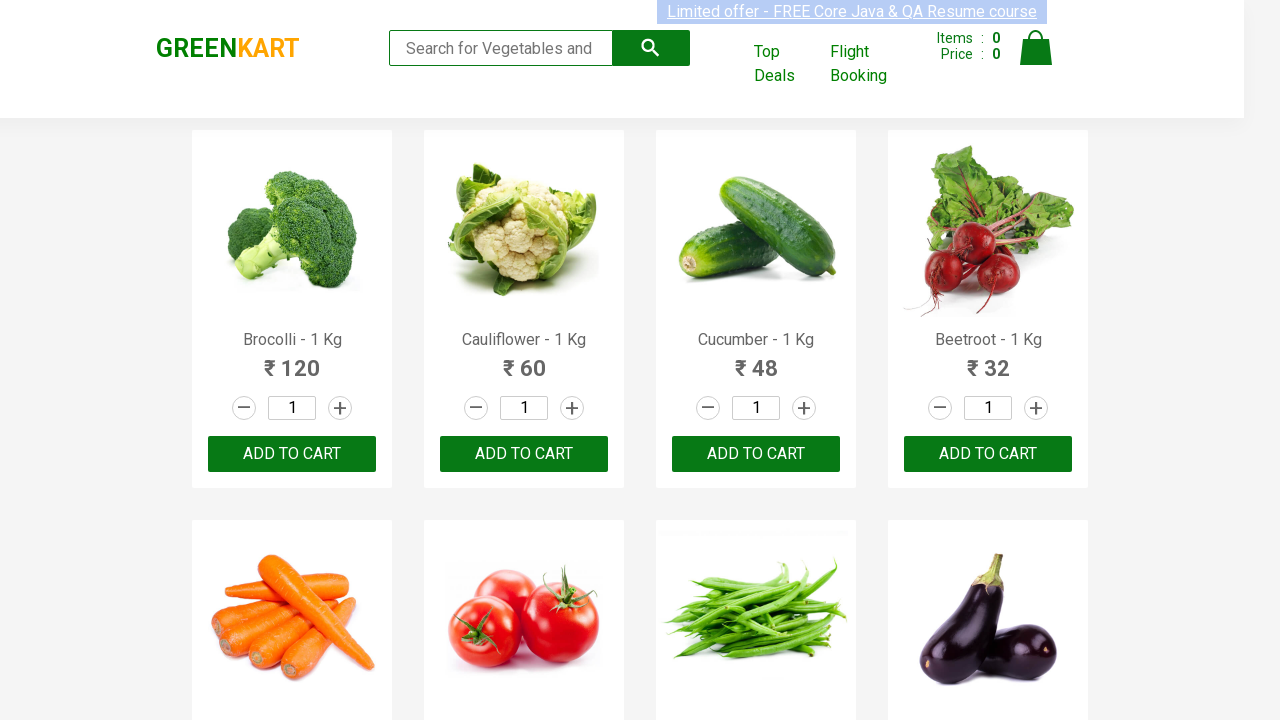

Waited for product names to load
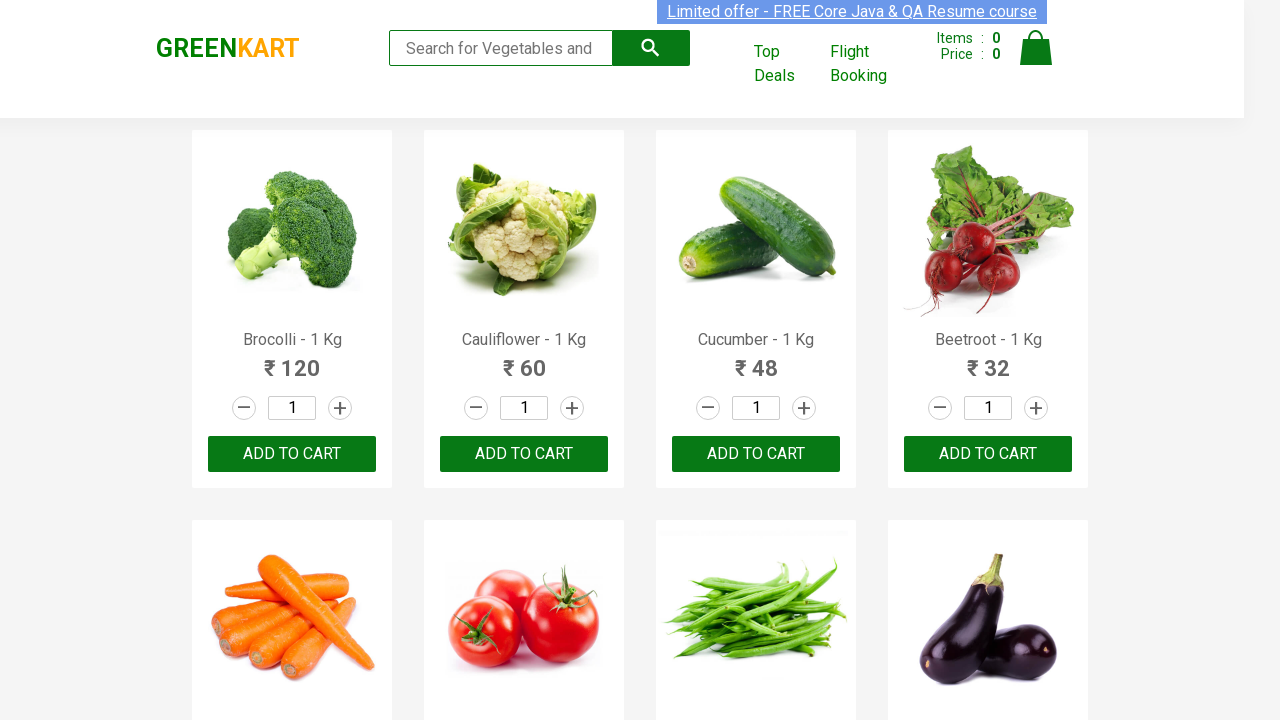

Retrieved all product elements
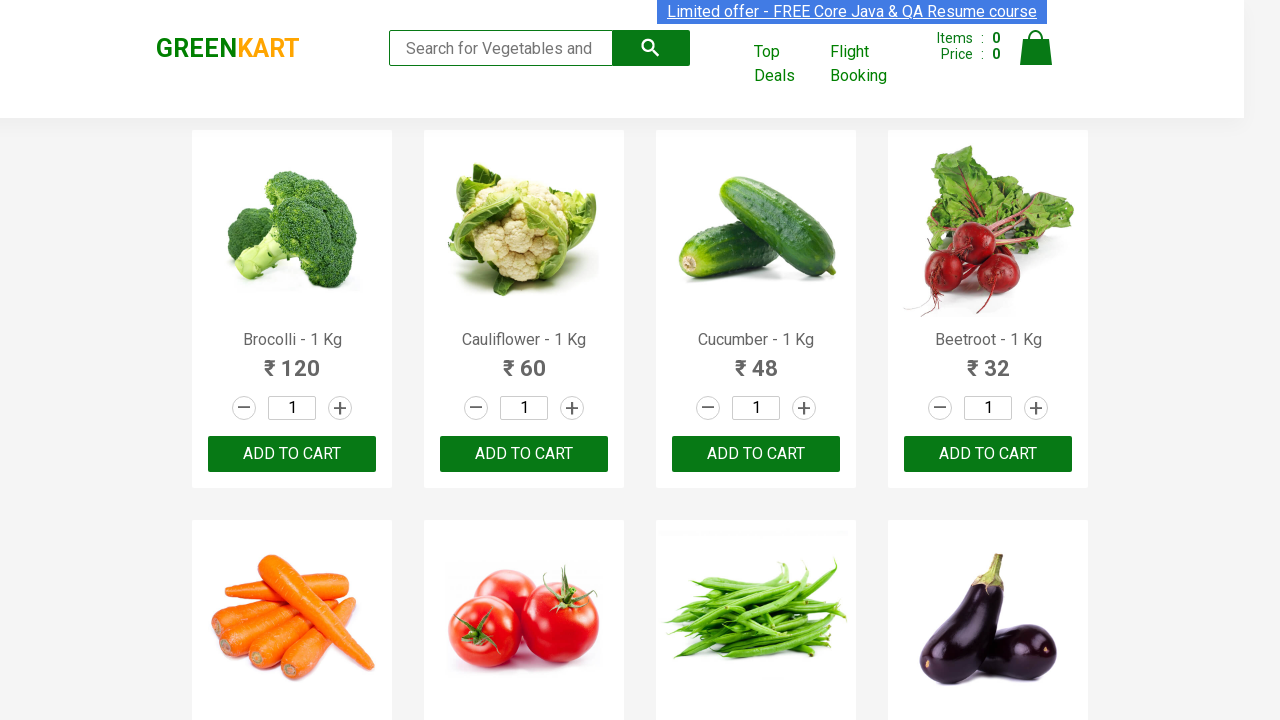

Added Brocolli to cart at (292, 454) on xpath=//div[@class='product-action']/button >> nth=0
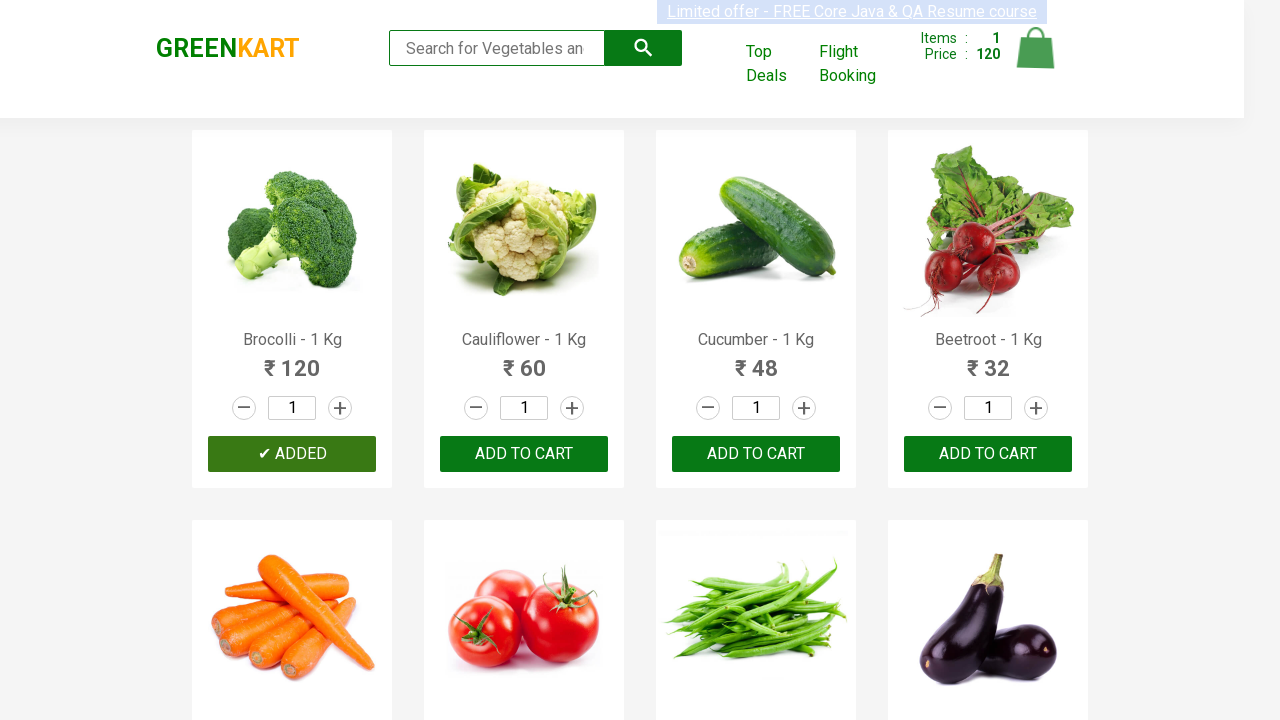

Added Cucumber to cart at (756, 454) on xpath=//div[@class='product-action']/button >> nth=2
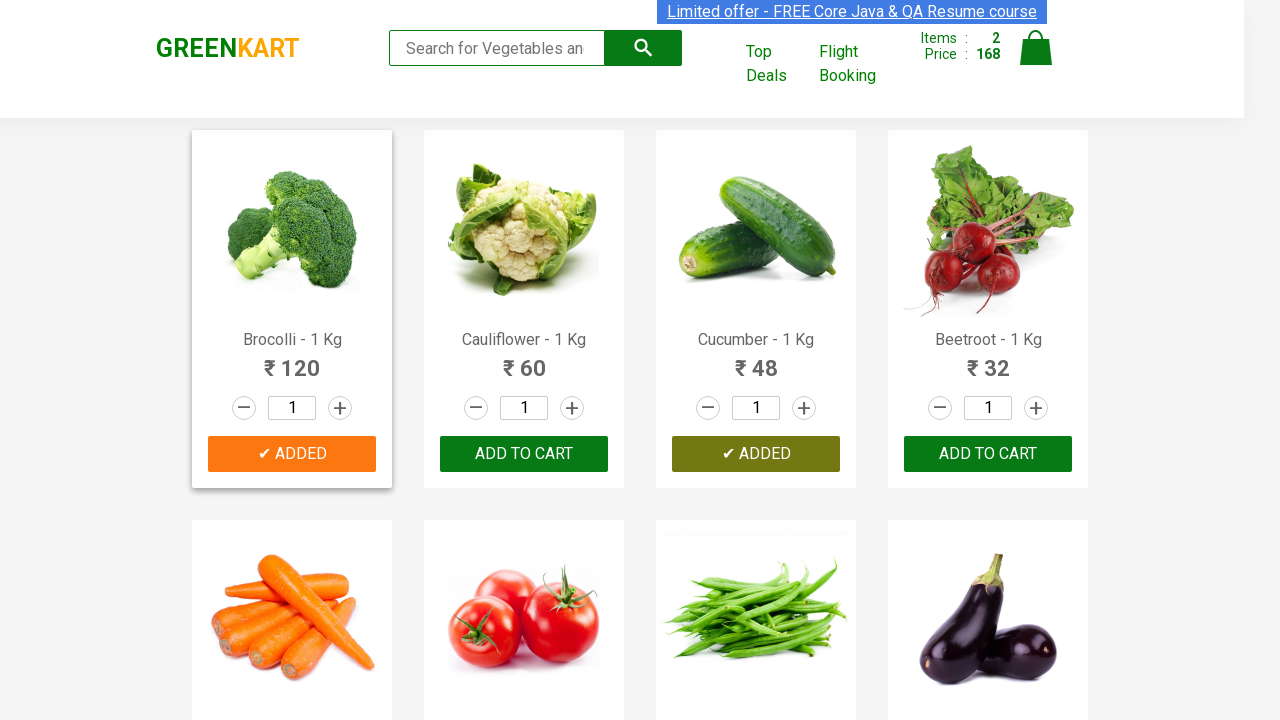

Clicked cart icon at (1036, 48) on img[alt='Cart']
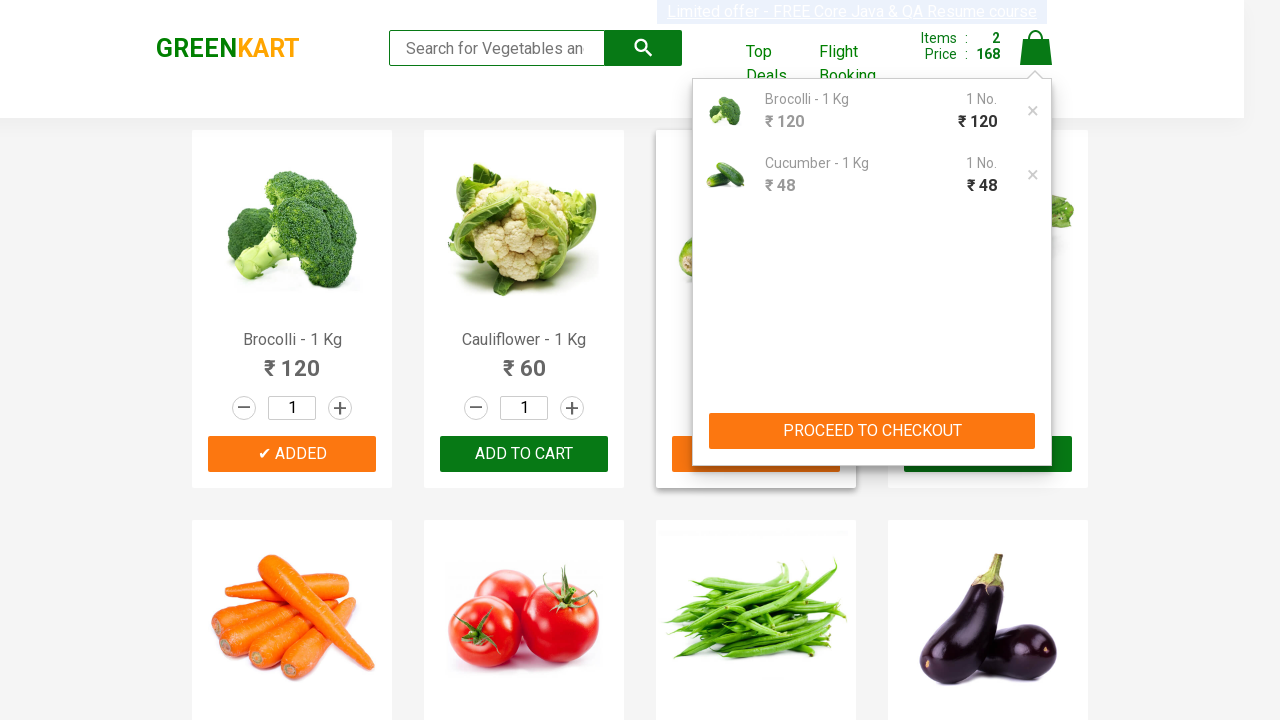

Clicked Proceed to Checkout button at (872, 431) on xpath=//button[contains(text(),'PROCEED TO CHECKOUT')]
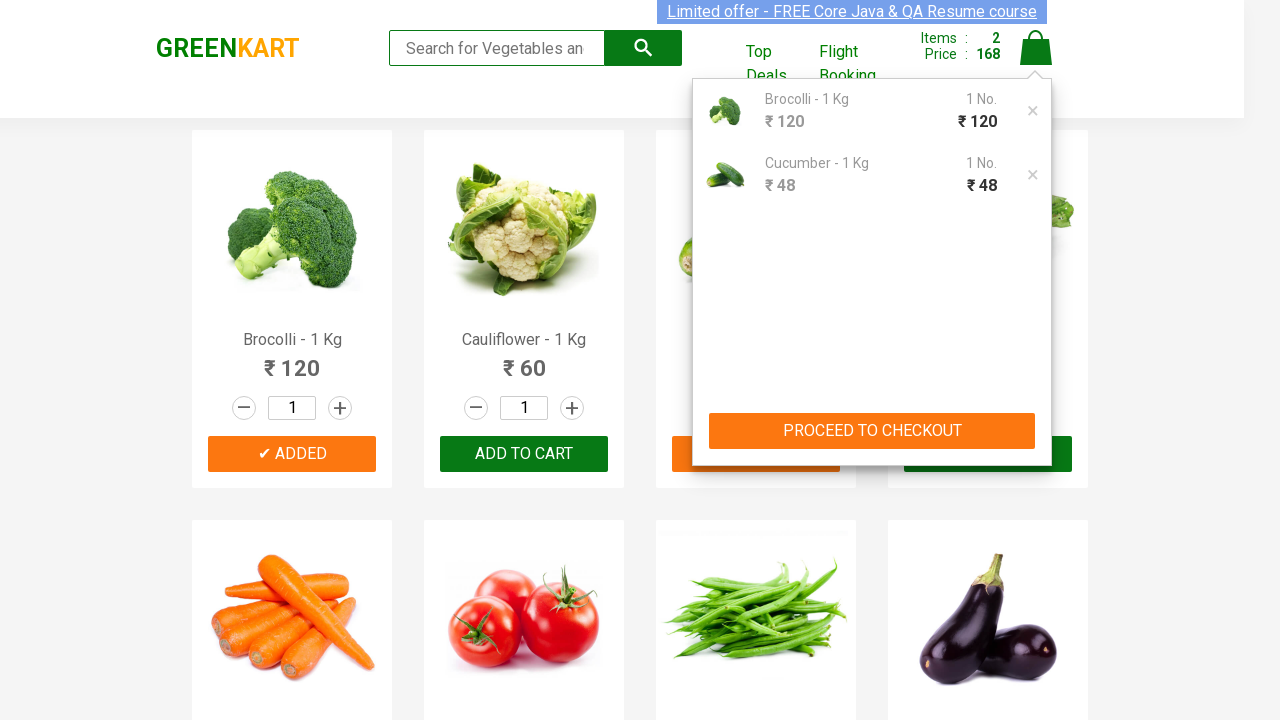

Promo code input field is visible
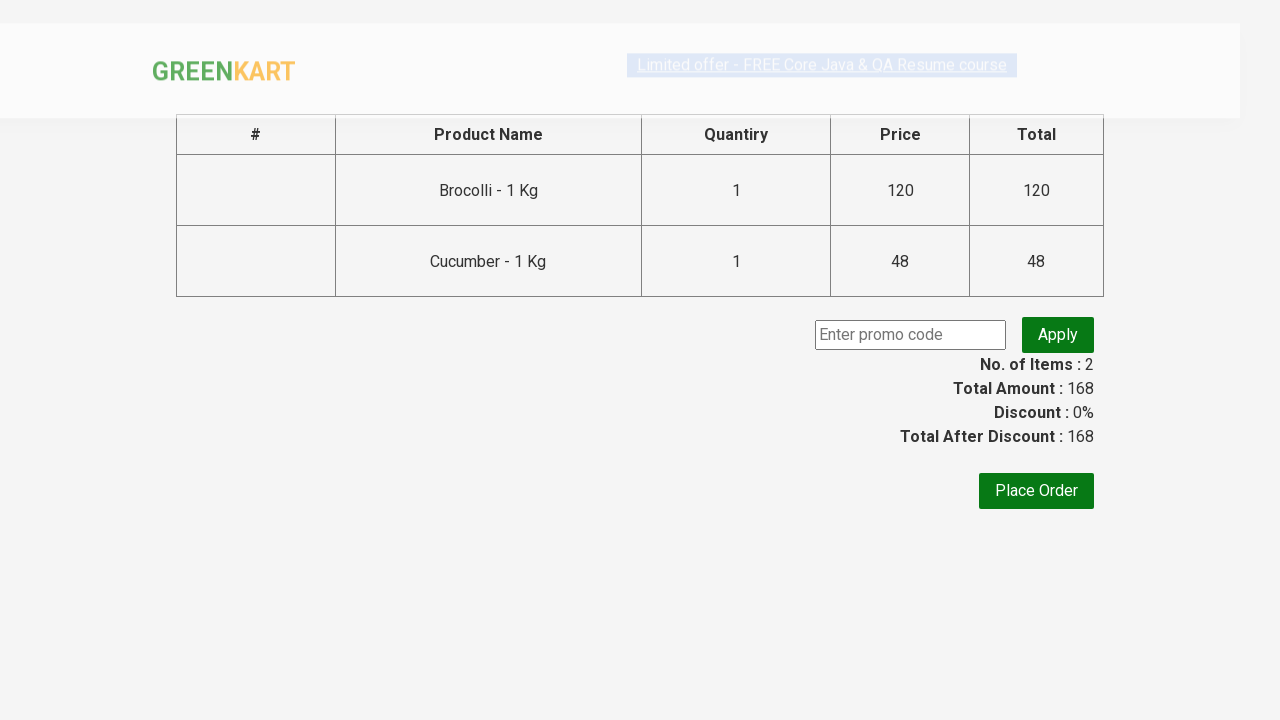

Entered promo code: rahulshettyacademy on input[placeholder='Enter promo code']
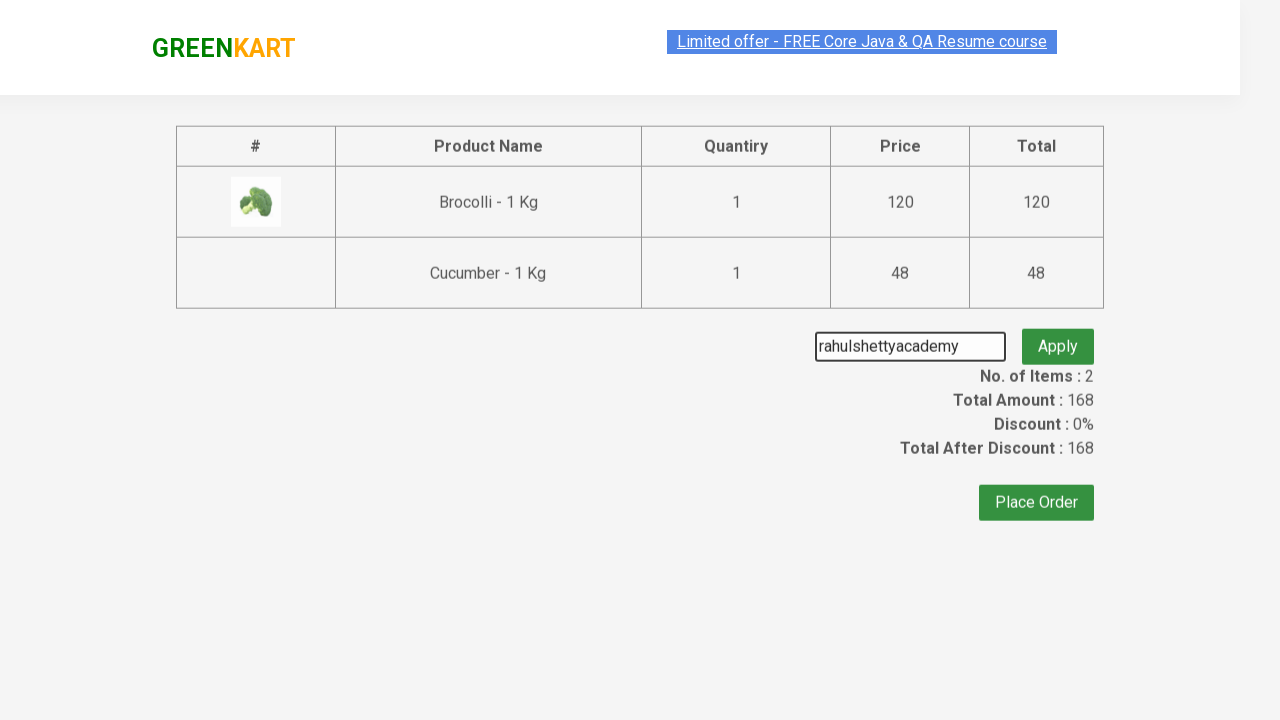

Clicked Apply promo button at (1058, 335) on button.promoBtn
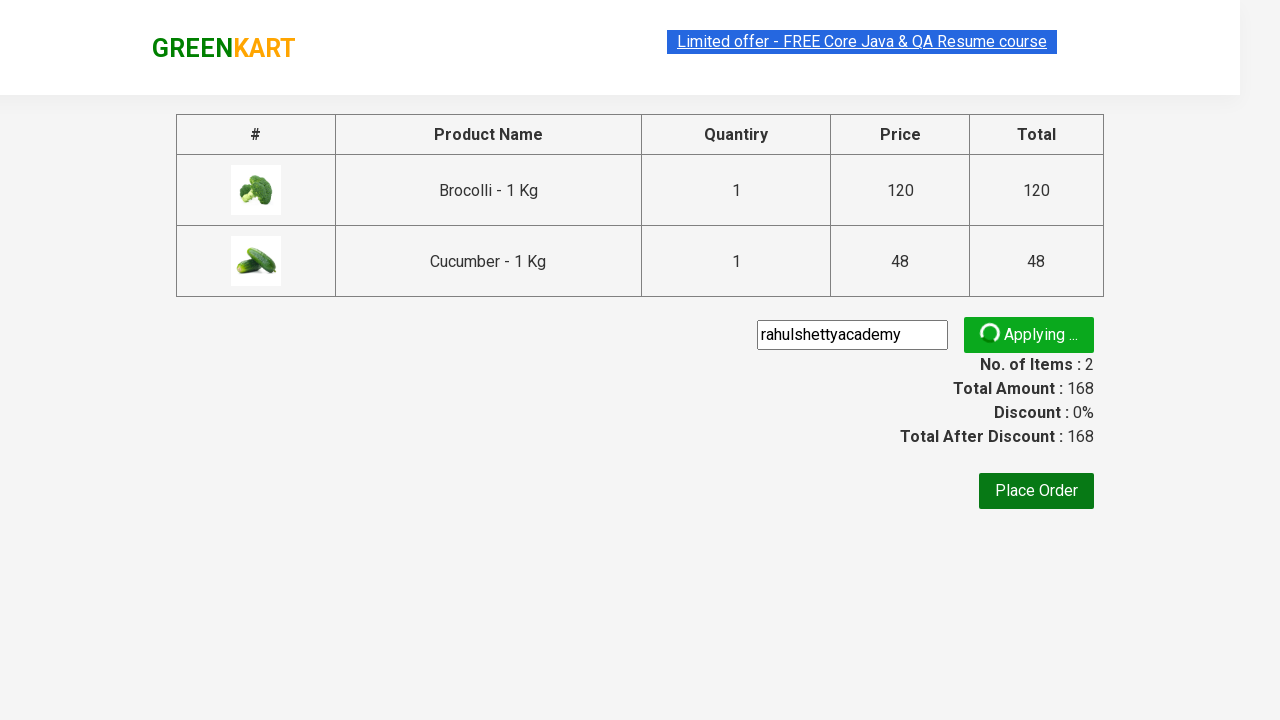

Promo discount applied successfully
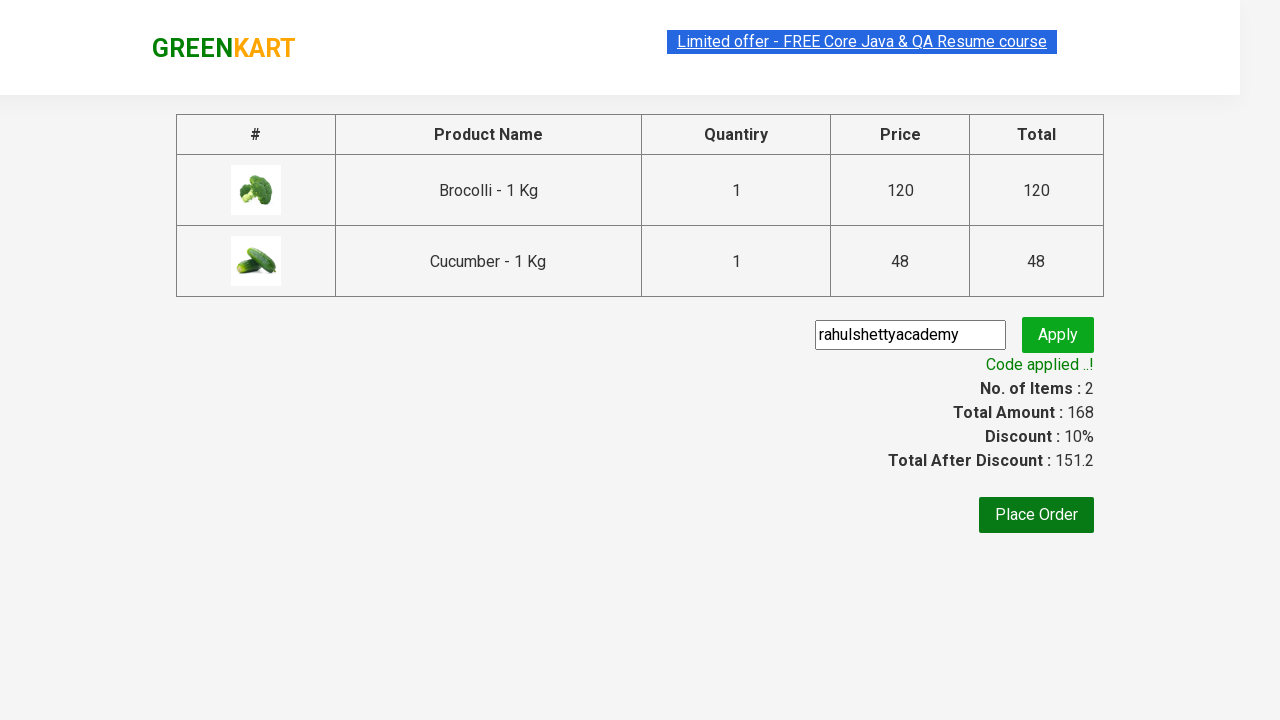

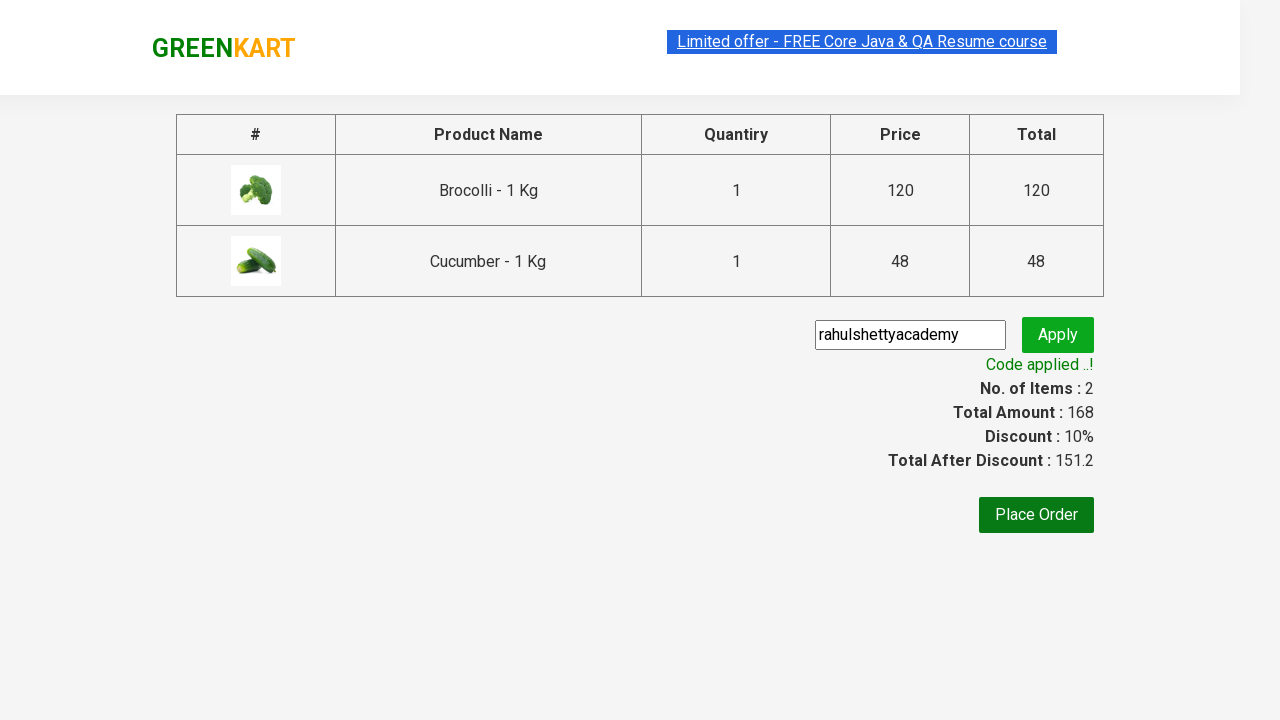